Navigates to Selenium website, clicks on the Downloads link, and verifies the URL contains "/downloads"

Starting URL: https://www.selenium.dev/

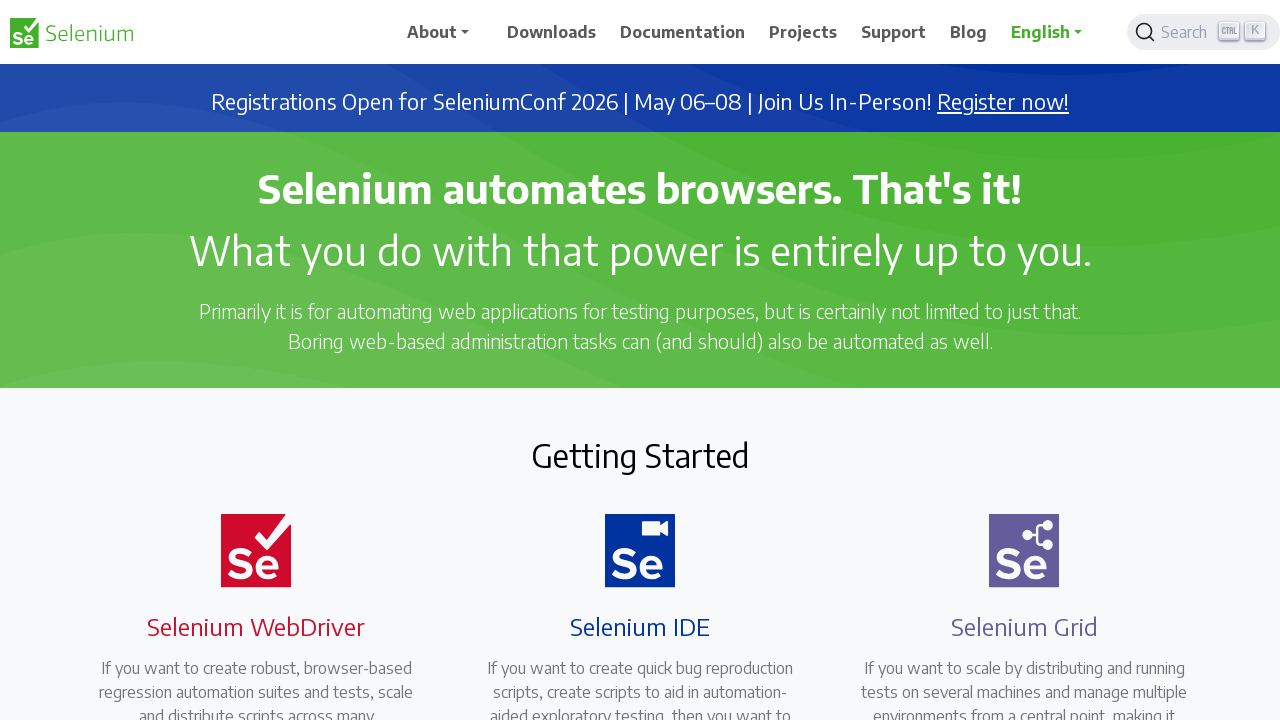

Navigated to Selenium website
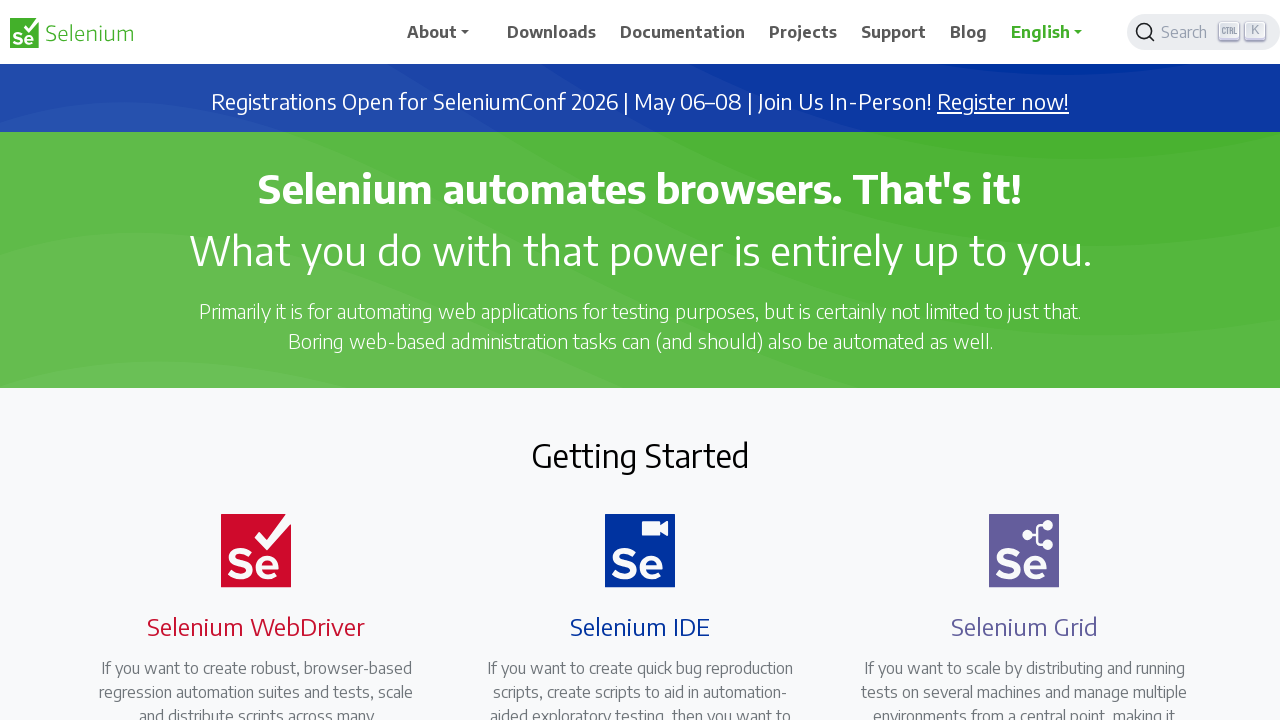

Clicked on the Downloads link at (552, 32) on xpath=//span[contains(text(), 'Downloads')]
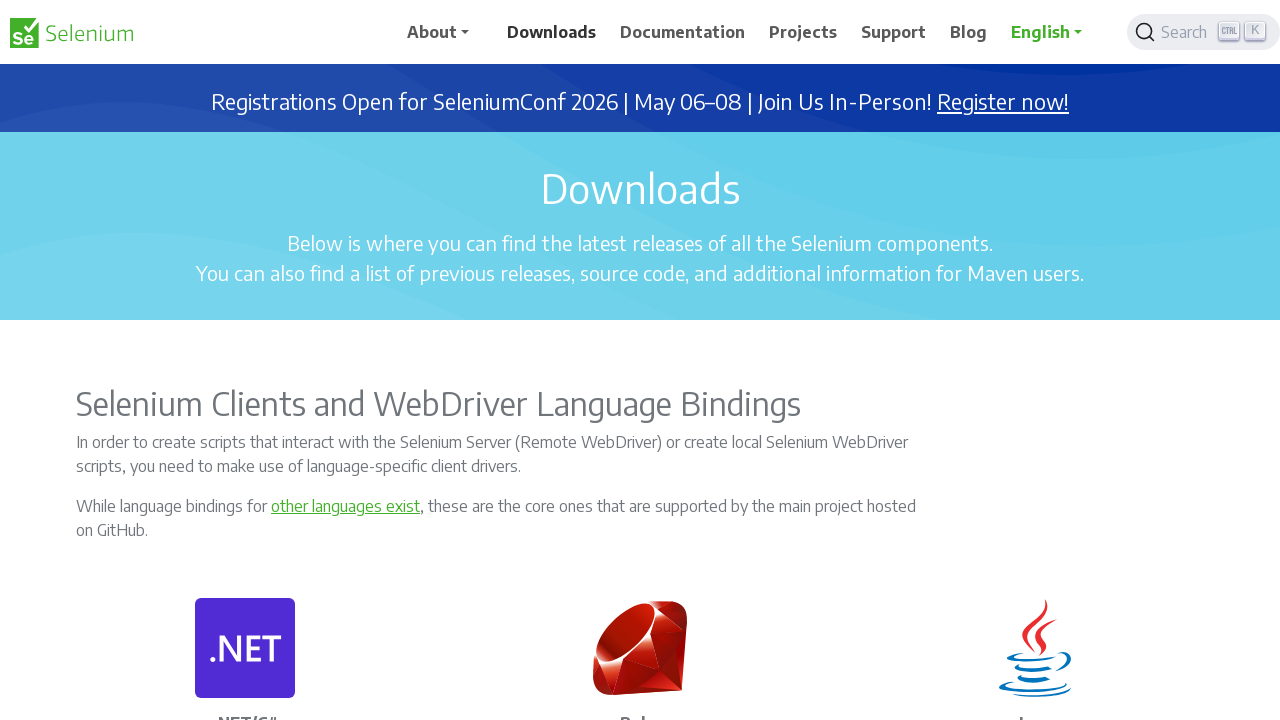

Verified URL contains '/downloads'
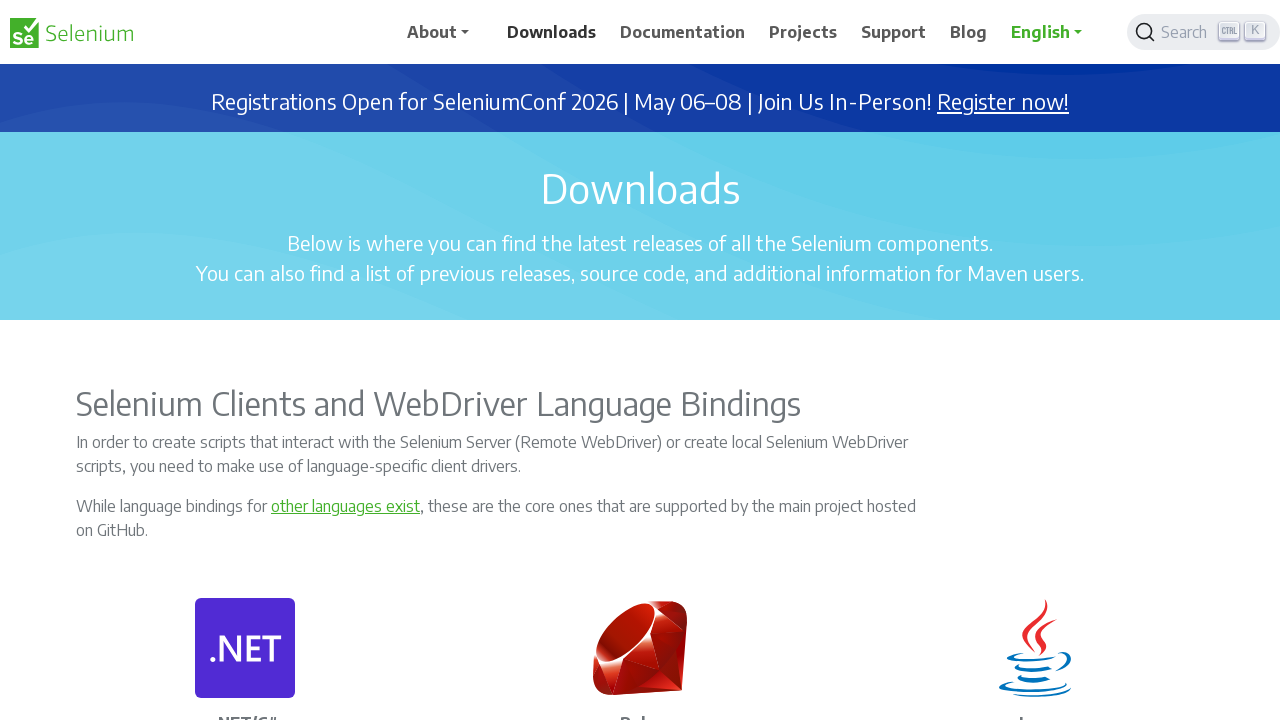

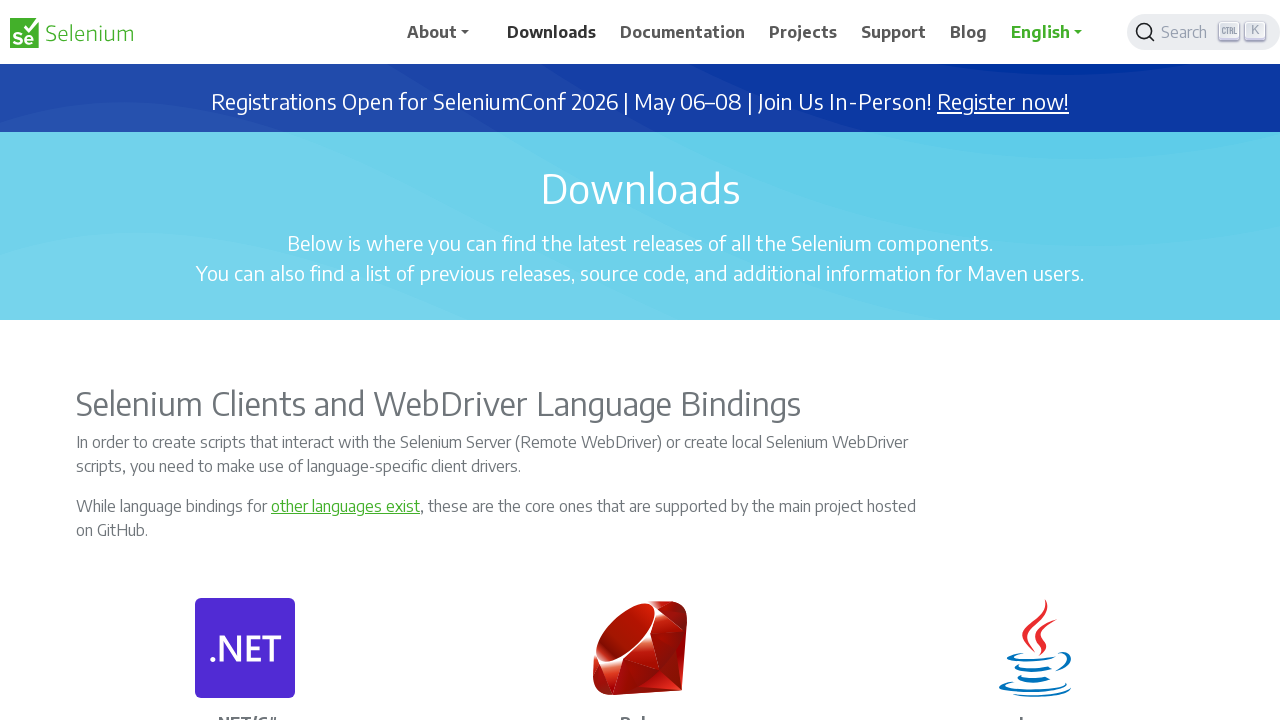